Tests clicking on the Use tab and verifies its content panel is displayed

Starting URL: https://demoqa.com/tabs

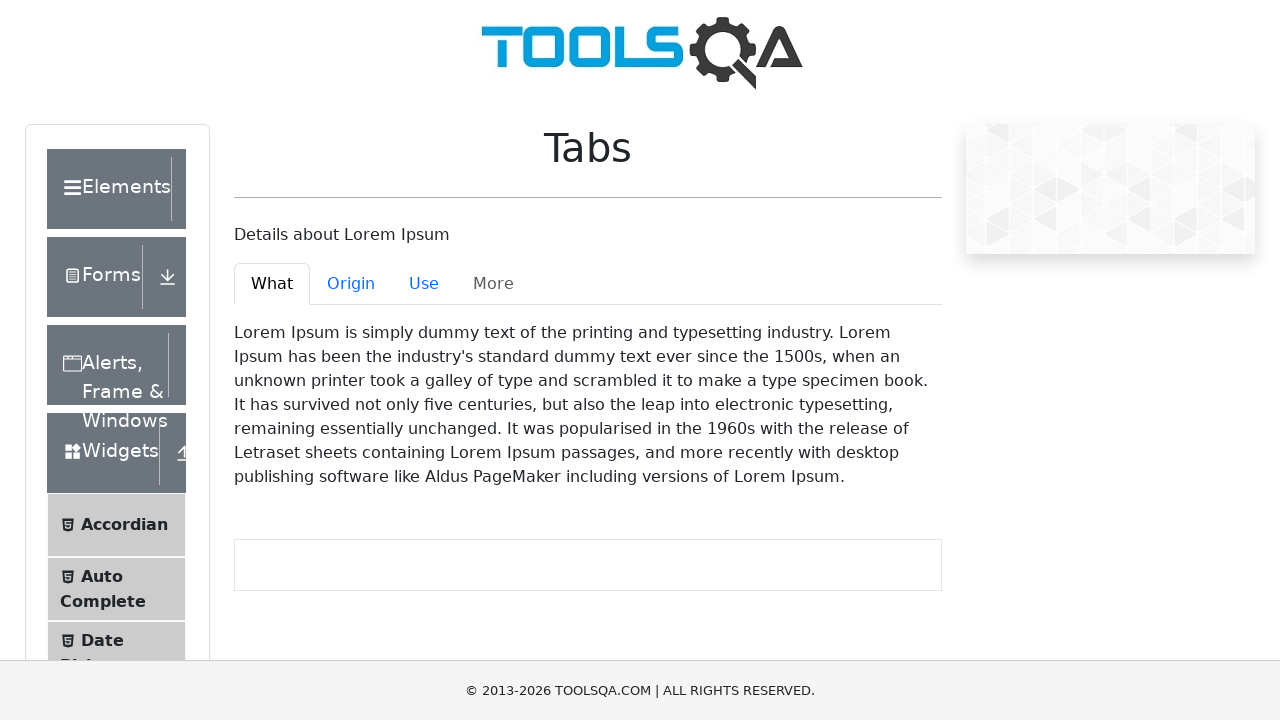

Clicked on the Use tab at (424, 284) on #demo-tab-use
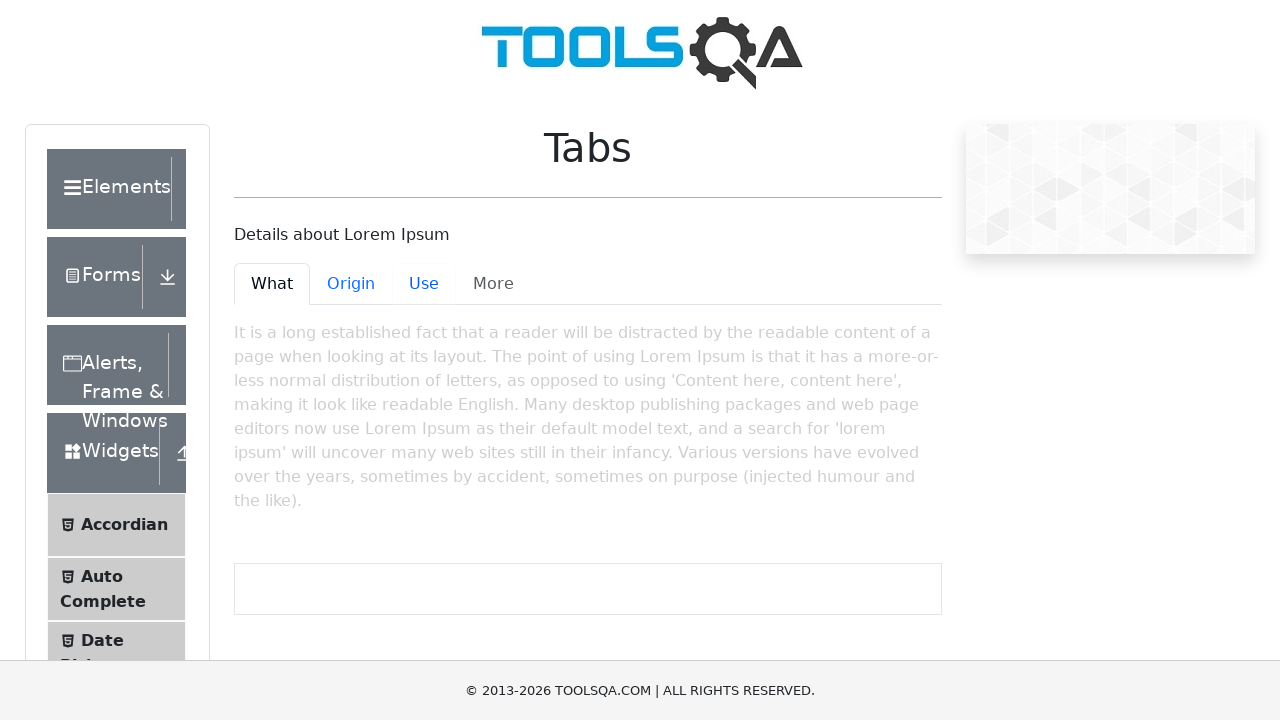

Verified the Use tab content panel is displayed
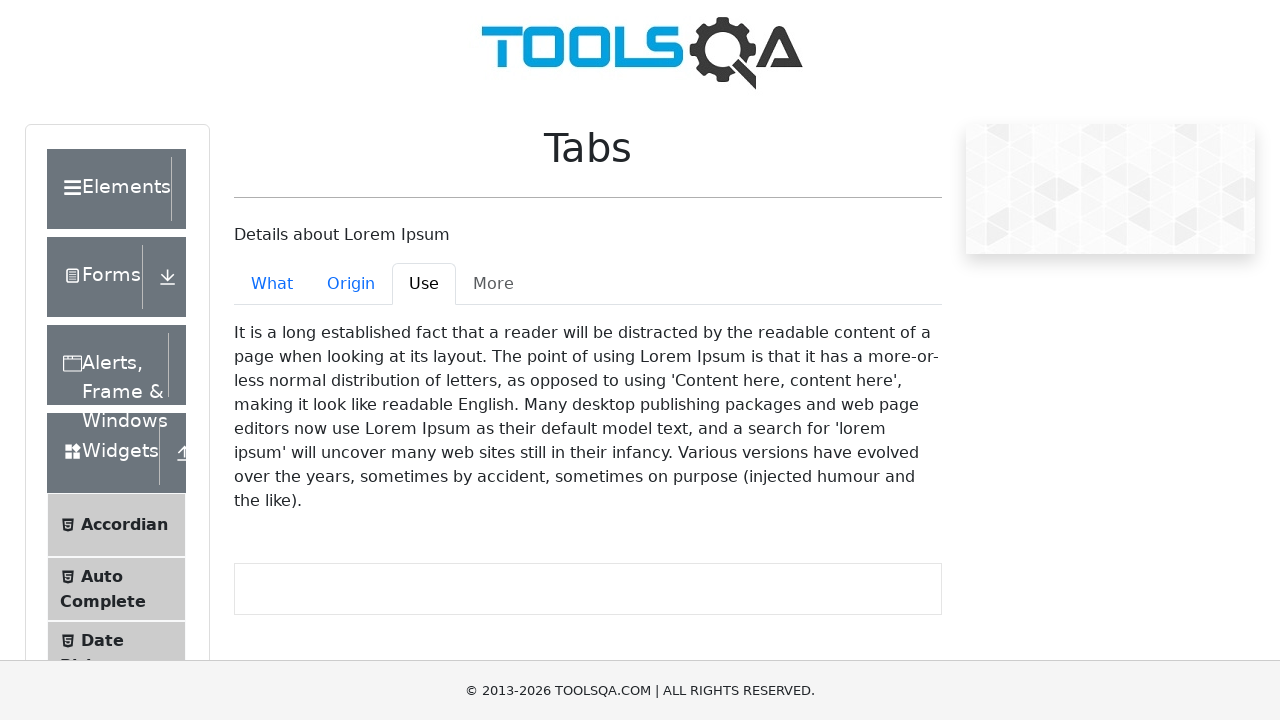

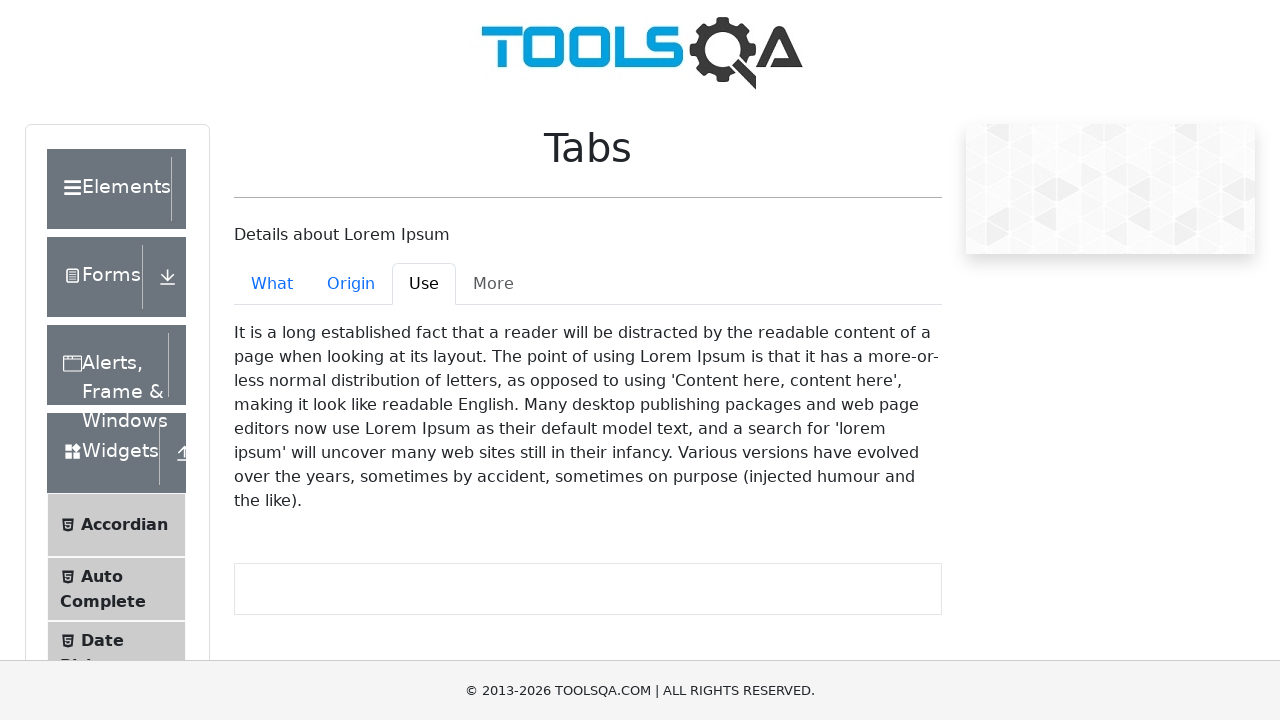